Tests popup validations including element visibility toggling, dialog handling, mouse hover interactions, and iframe navigation on a practice automation page.

Starting URL: https://rahulshettyacademy.com/AutomationPractice/

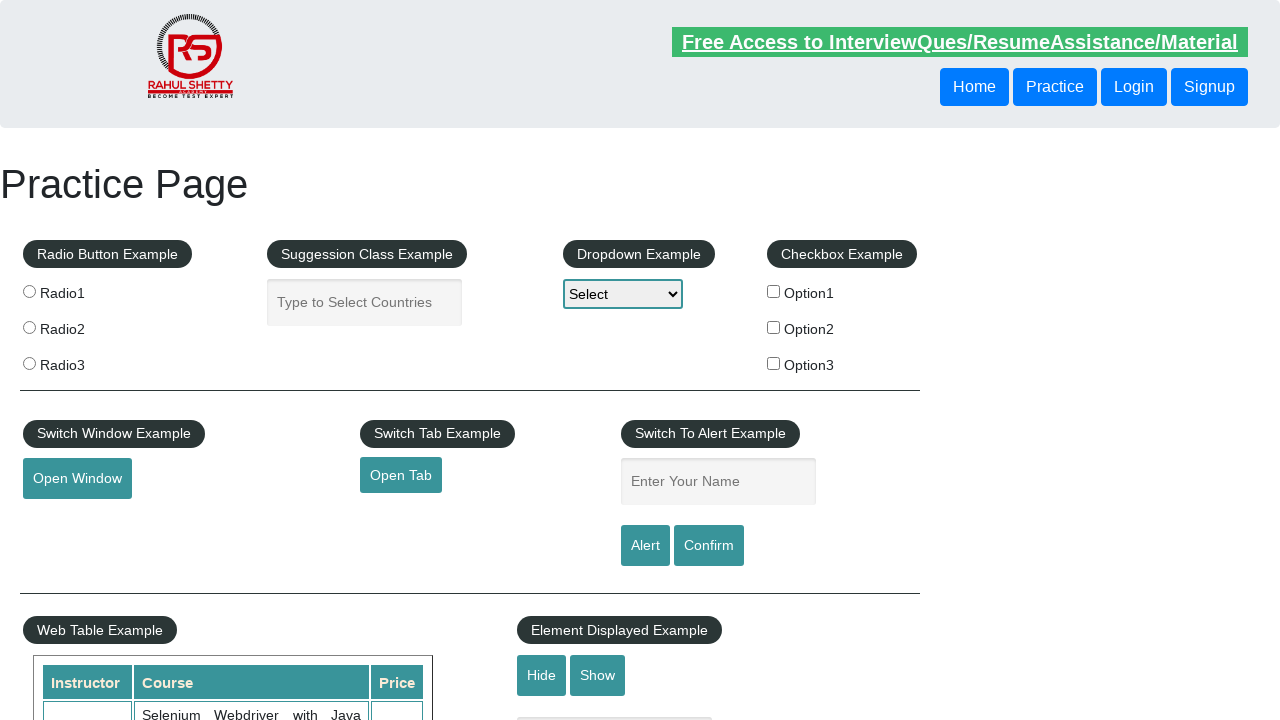

Waited for text box element to be present
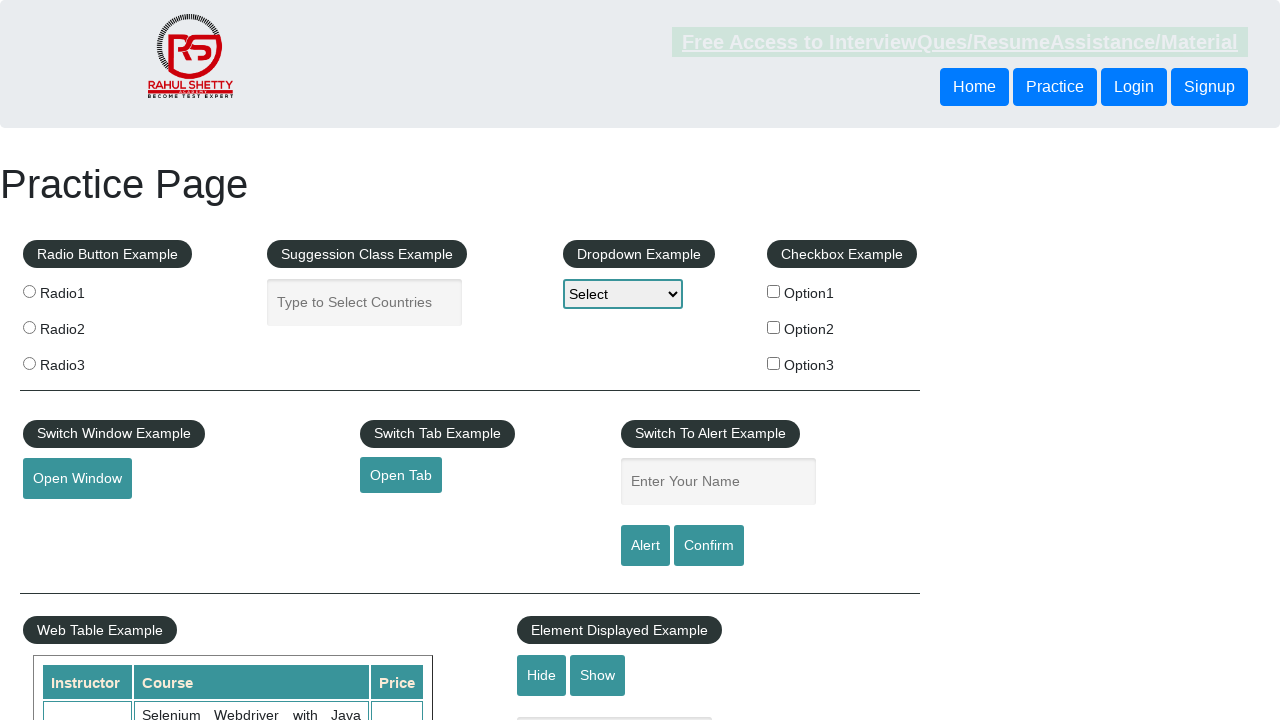

Verified text box is visible
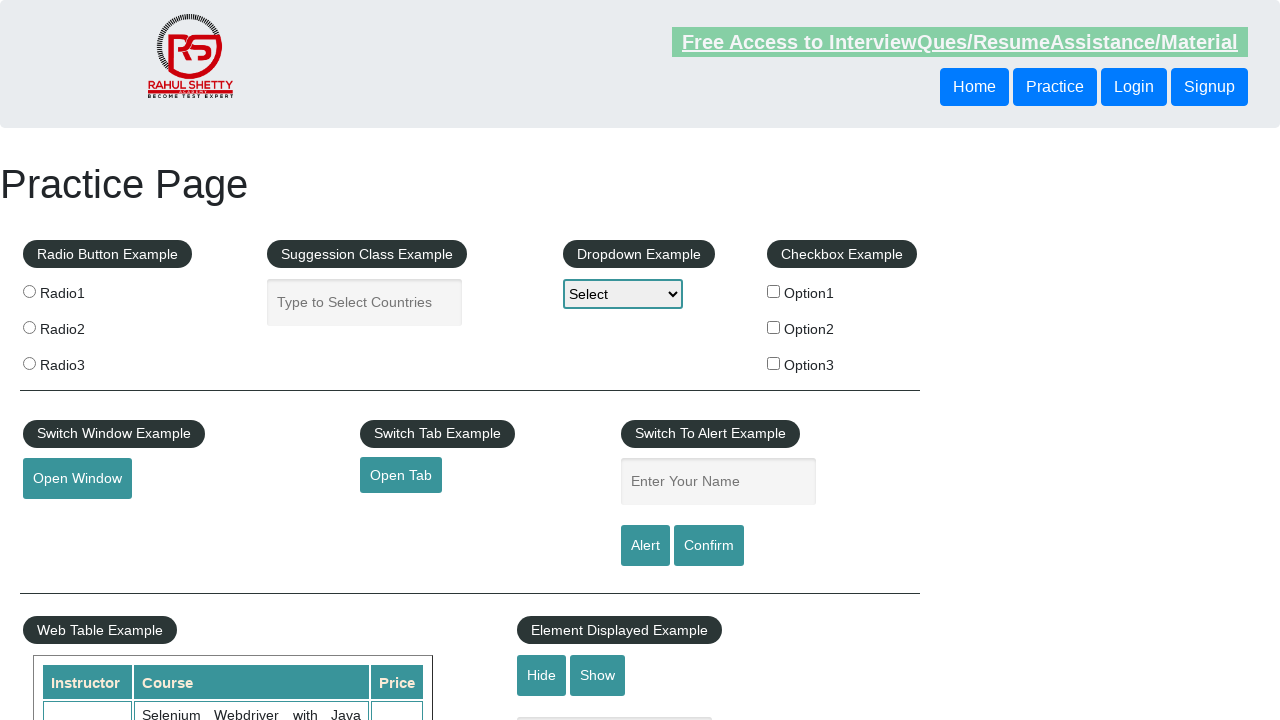

Clicked hide button to hide the text box at (542, 675) on #hide-textbox
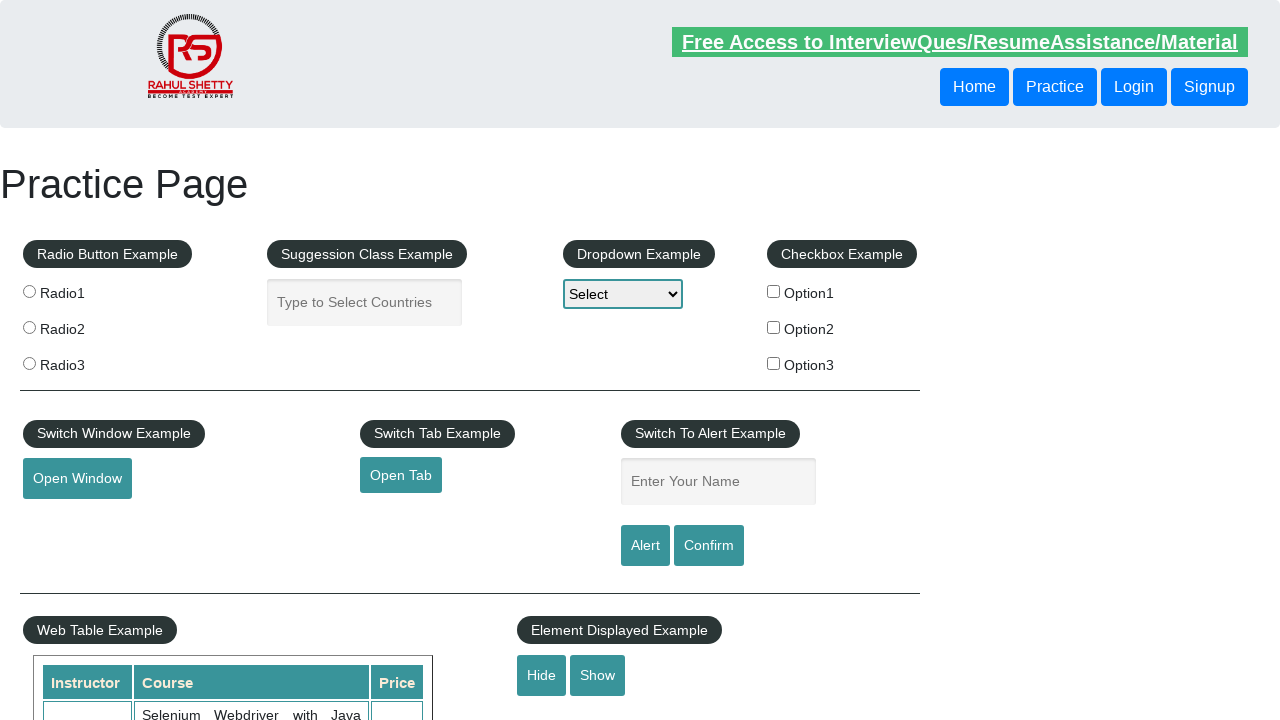

Verified text box is now hidden
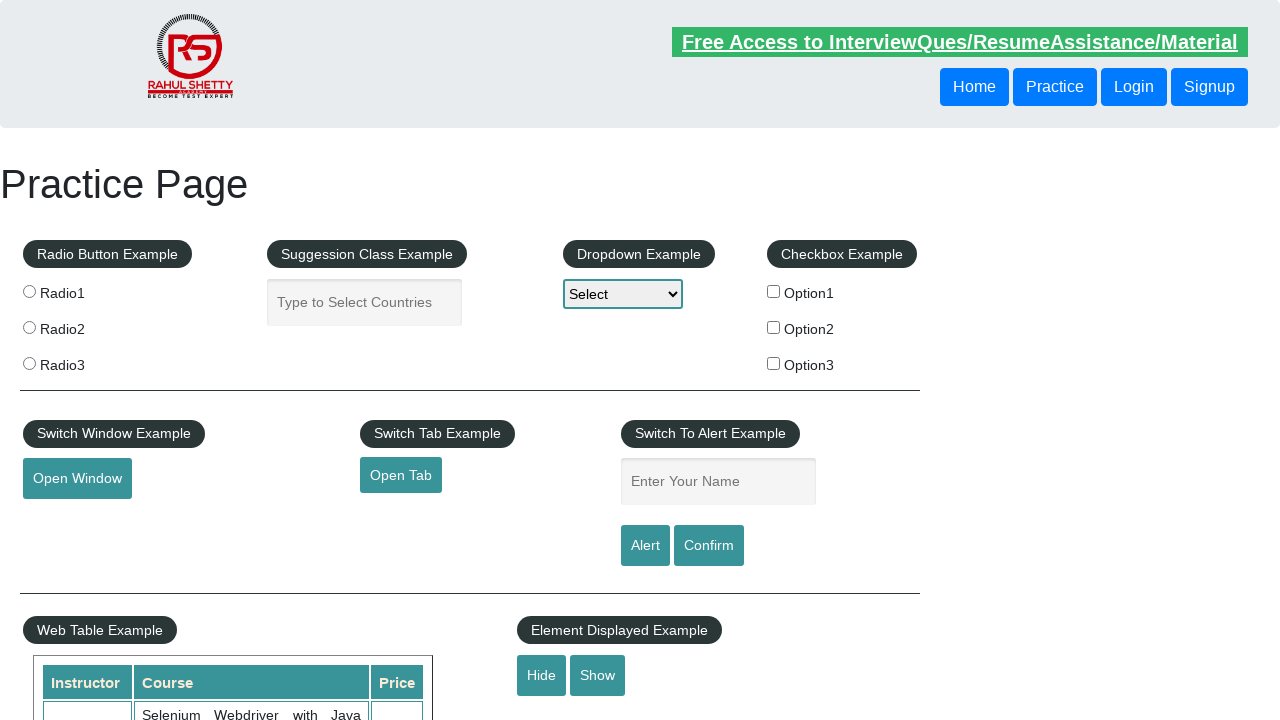

Set up dialog handler to accept alerts and confirmations
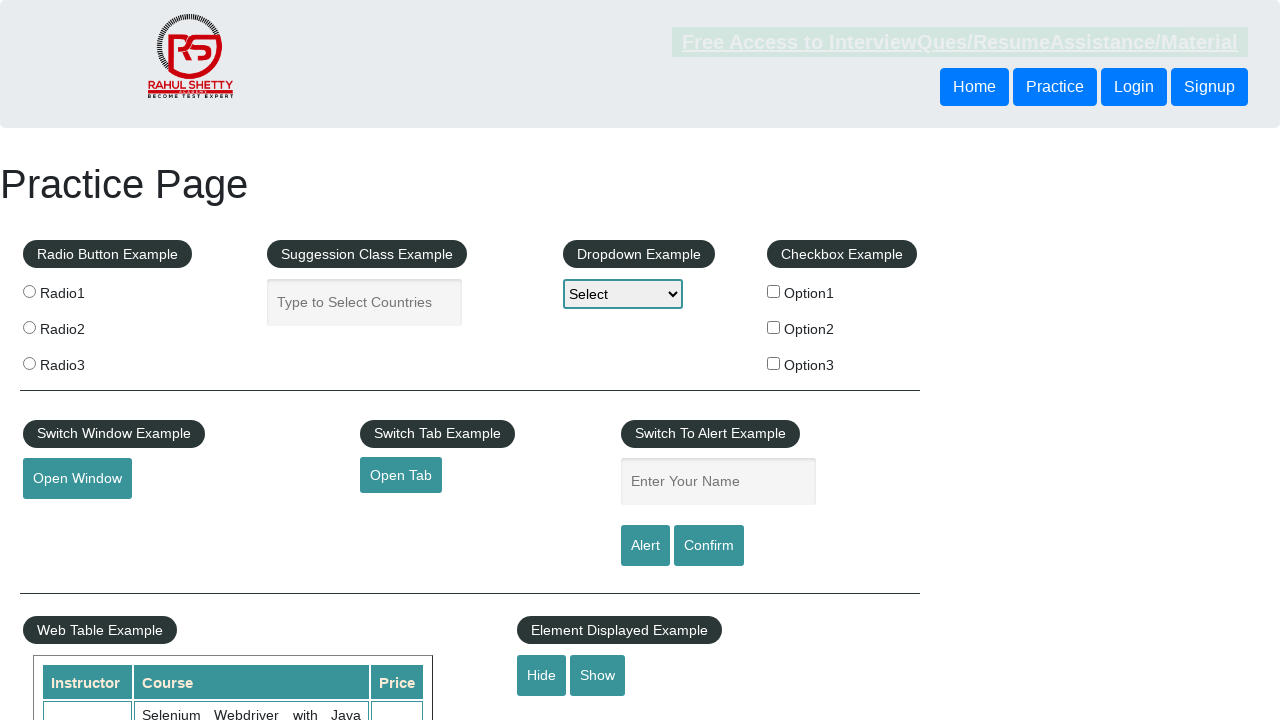

Clicked confirm button to trigger dialog at (709, 546) on #confirmbtn
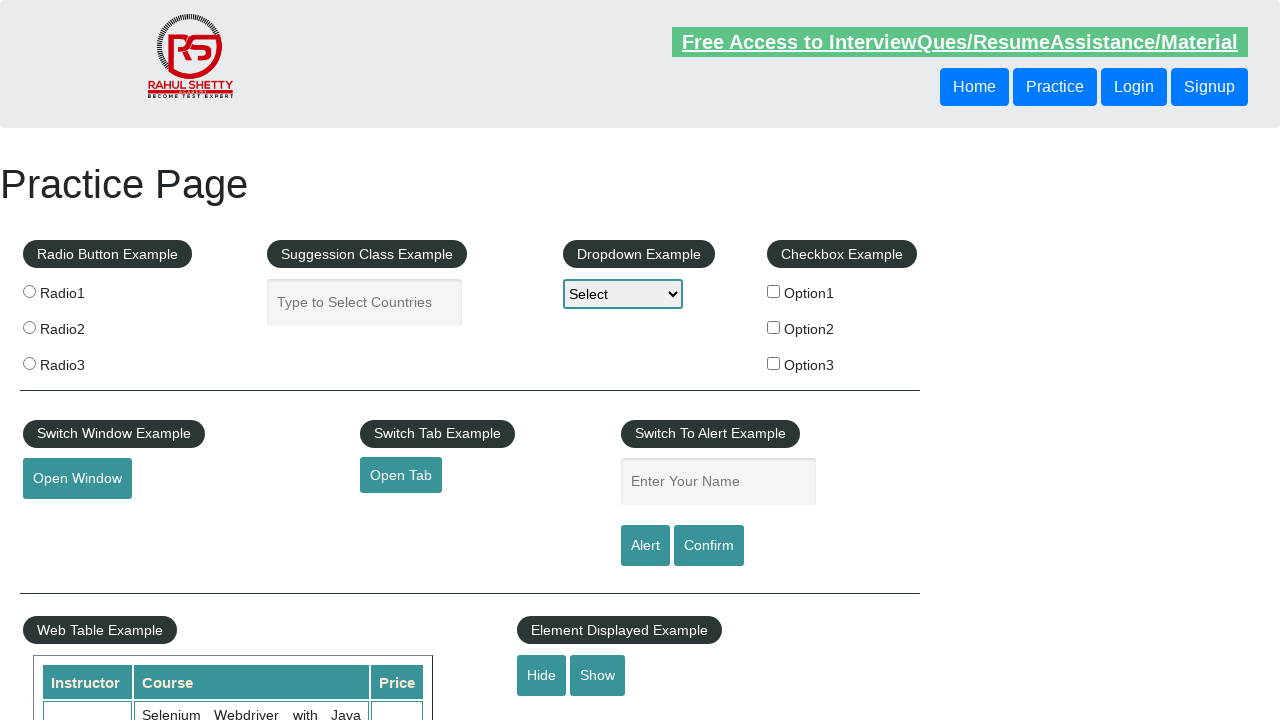

Performed mouse hover interaction on hover element at (83, 361) on #mousehover
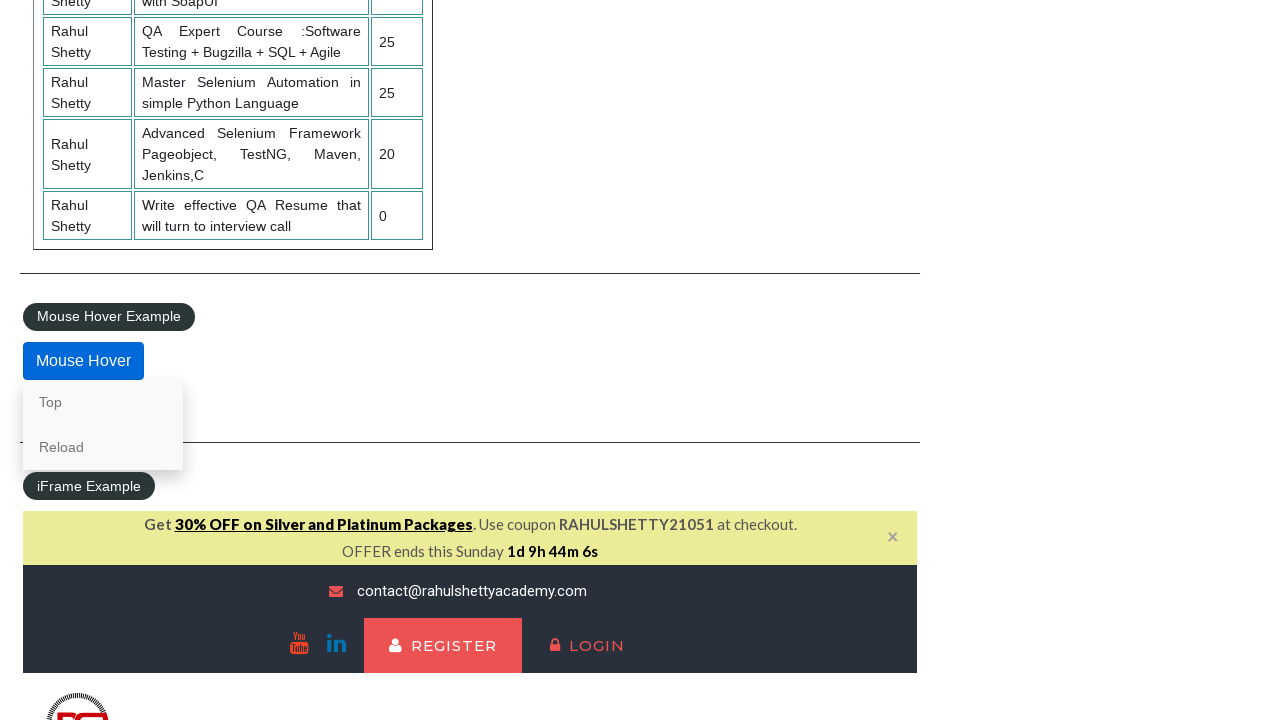

Located courses iframe
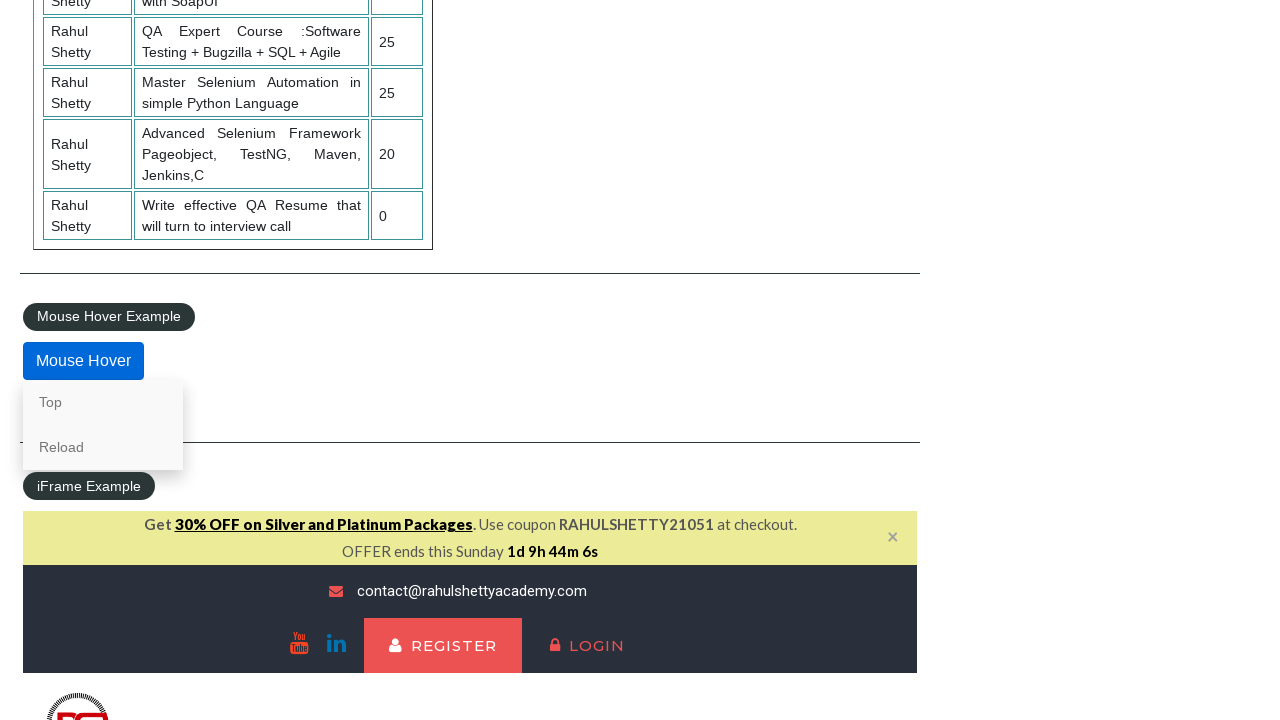

Clicked lifetime access link within iframe at (307, 360) on #courses-iframe >> internal:control=enter-frame >> li a[href*='lifetime-access']
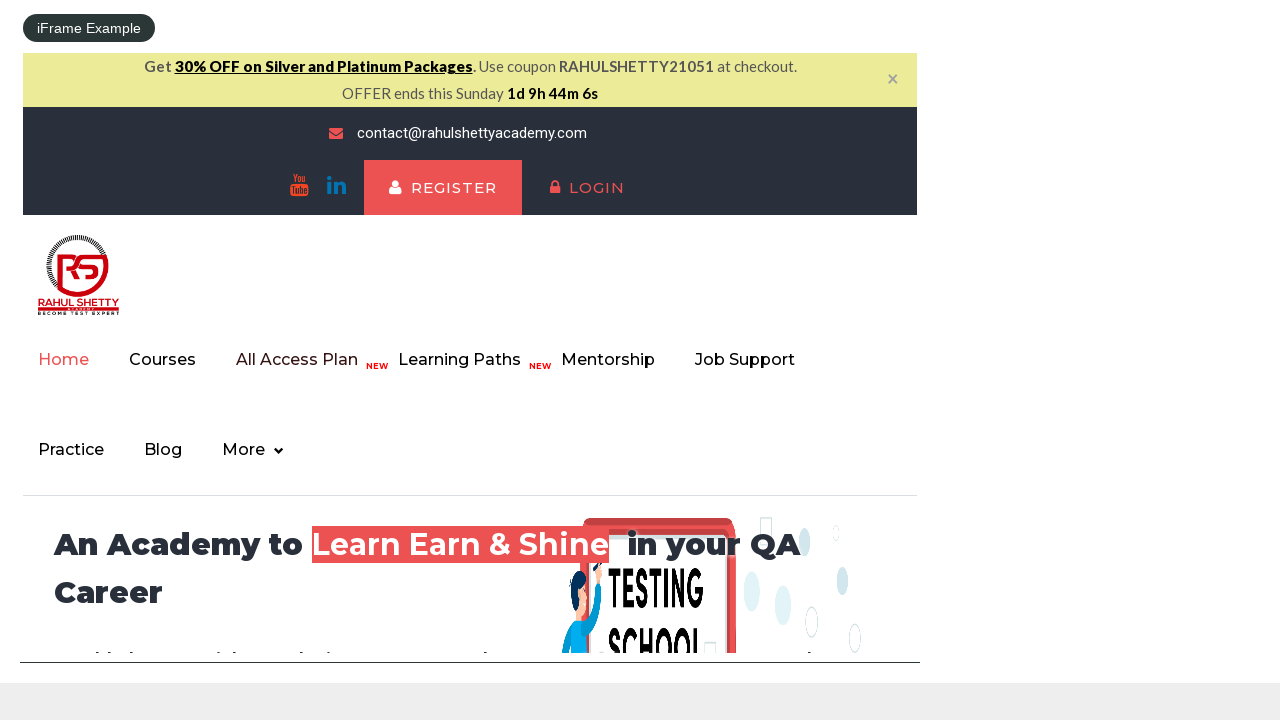

Verified 'Happy Subscibers!' heading is present in iframe
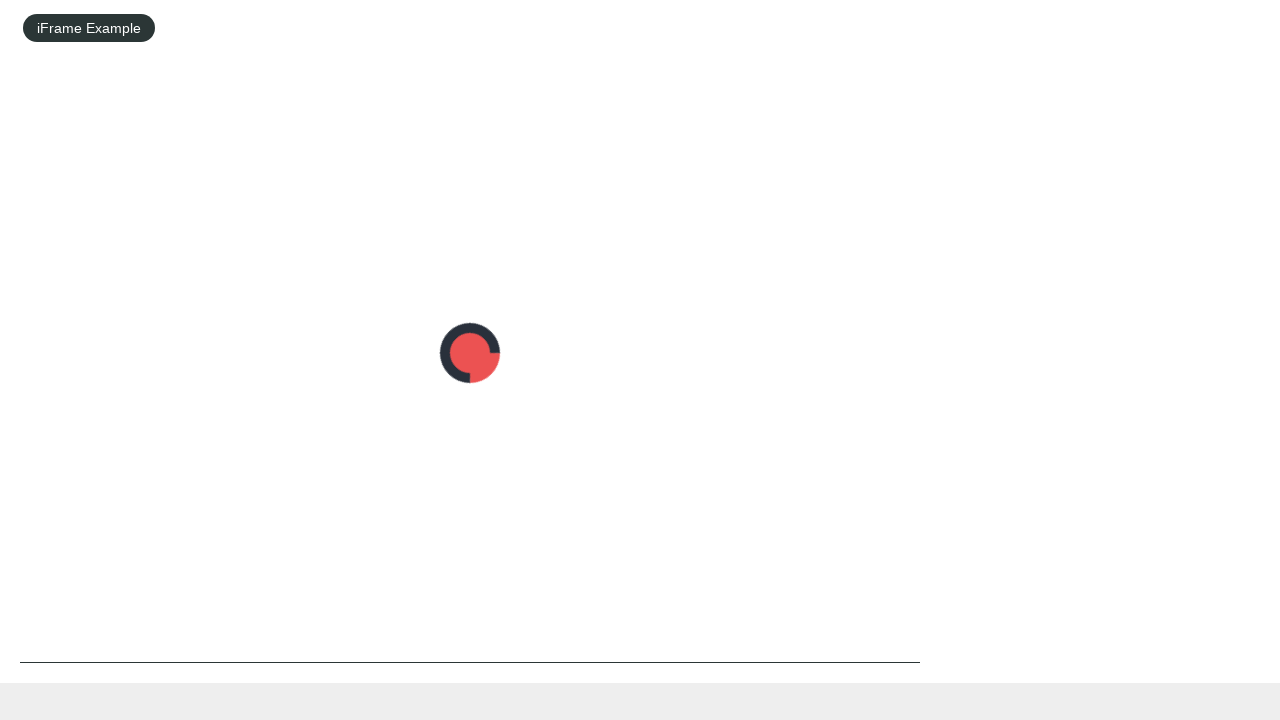

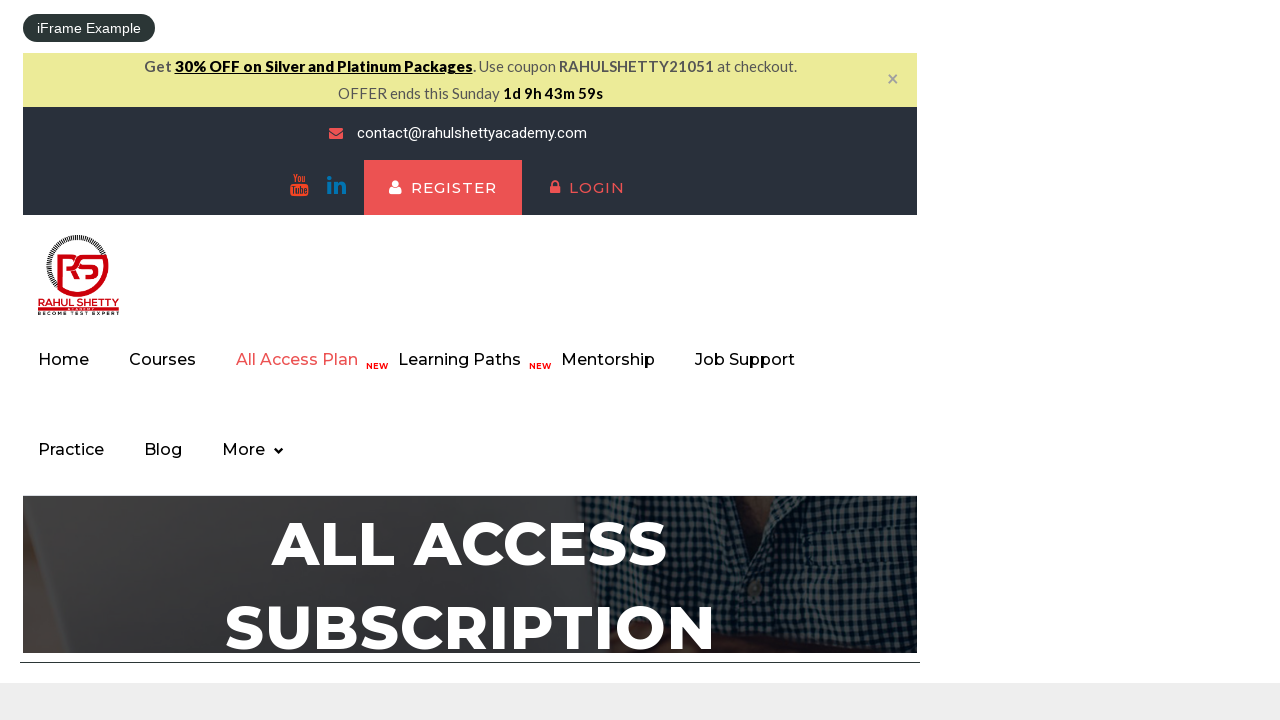